Navigates to Workday website and verifies the page loads successfully

Starting URL: https://www.workday.com/

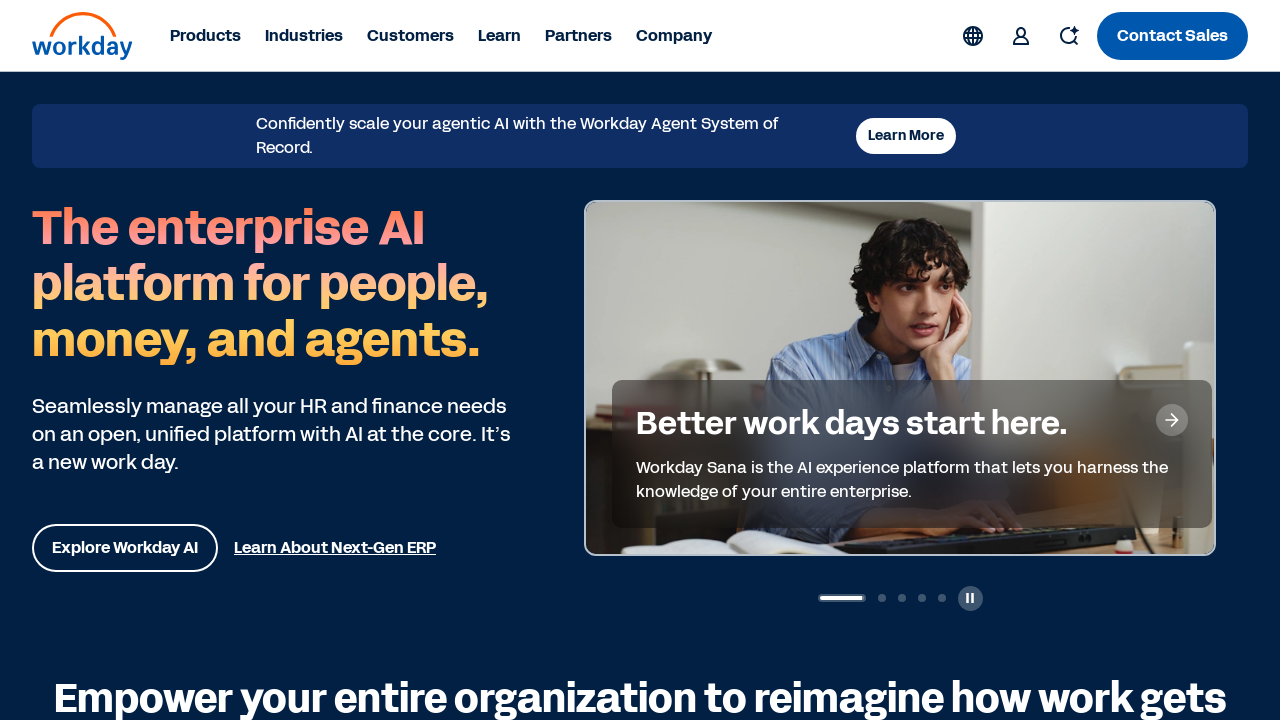

Retrieved current page URL
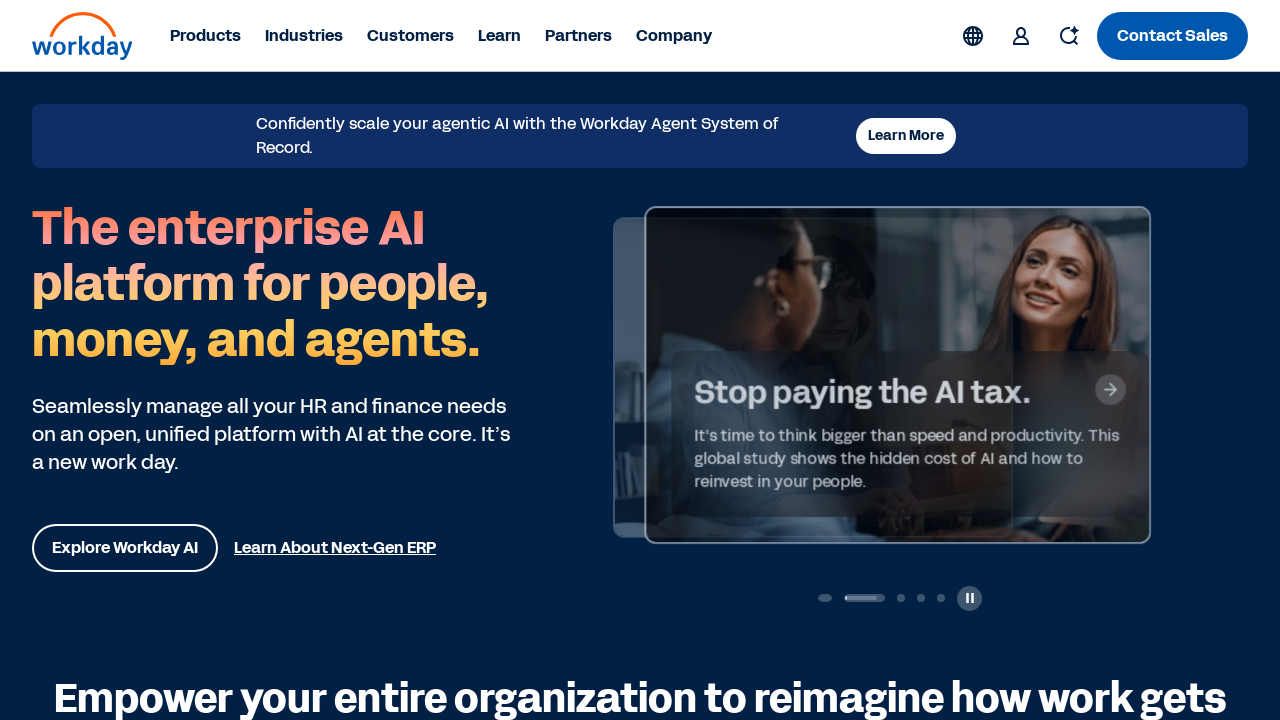

Printed current URL to console
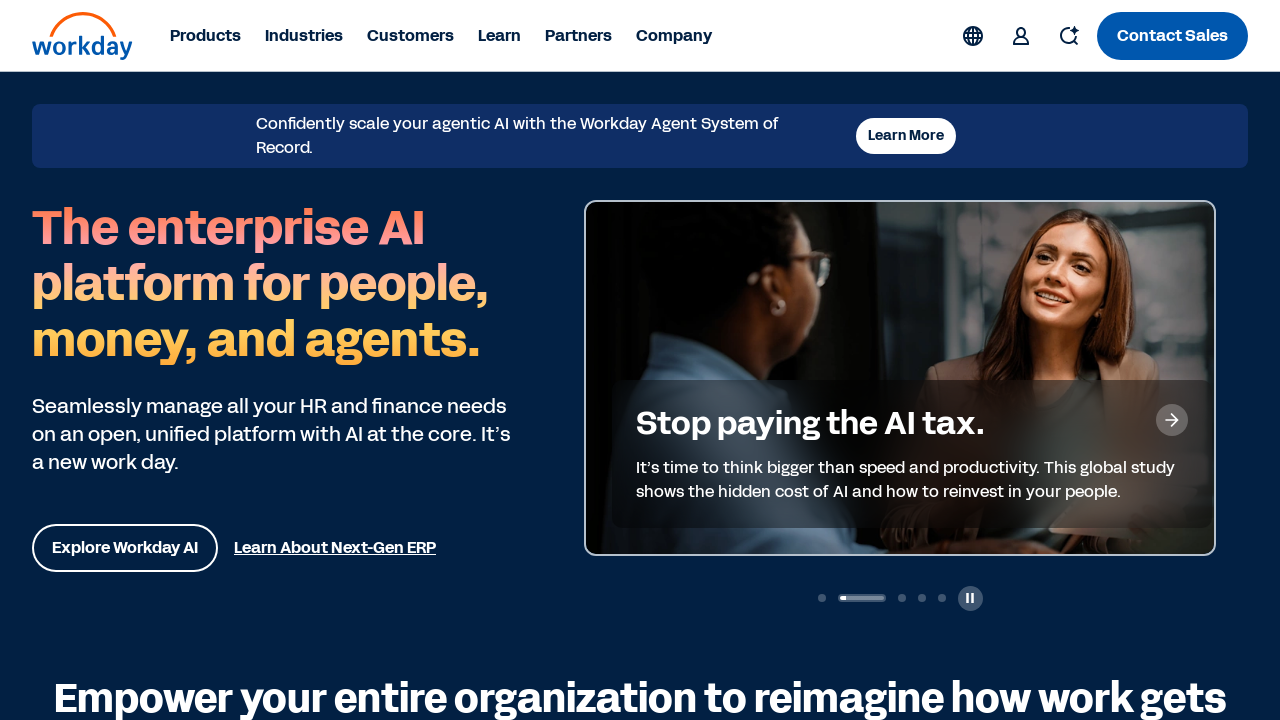

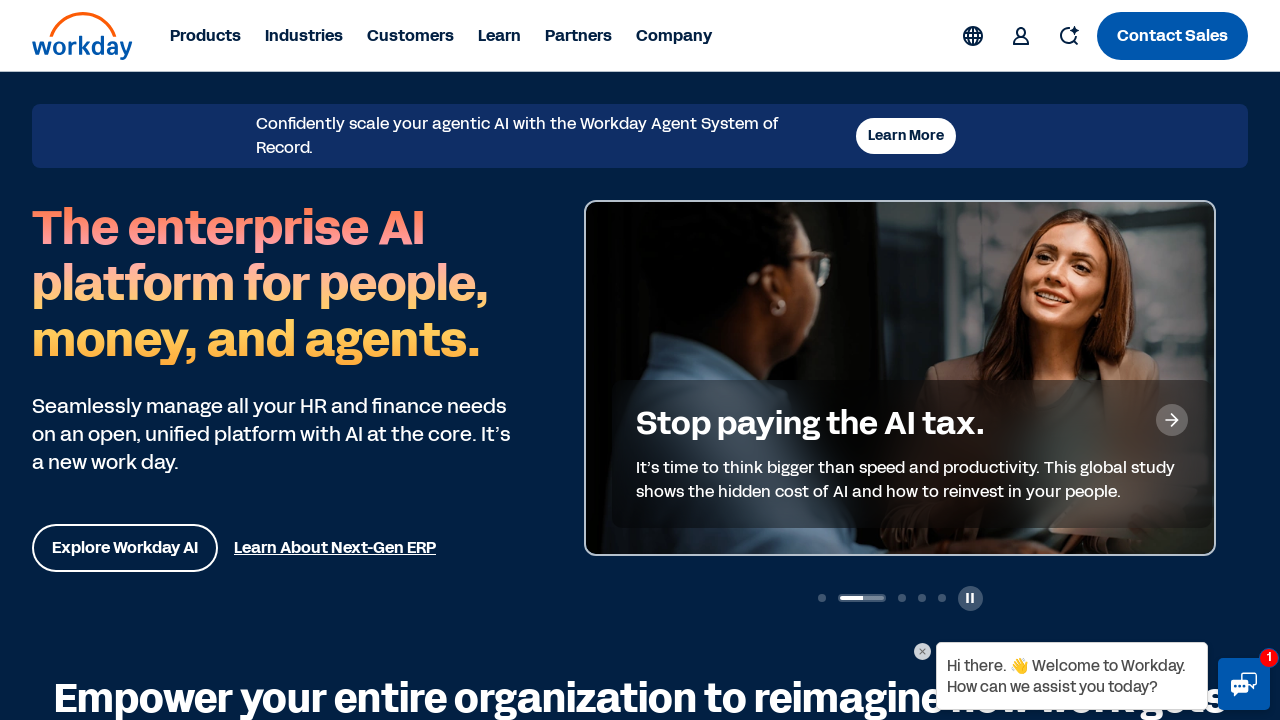